Tests waitUntil functionality by clicking a button and waiting for its text to change

Starting URL: https://the-internet.herokuapp.com/

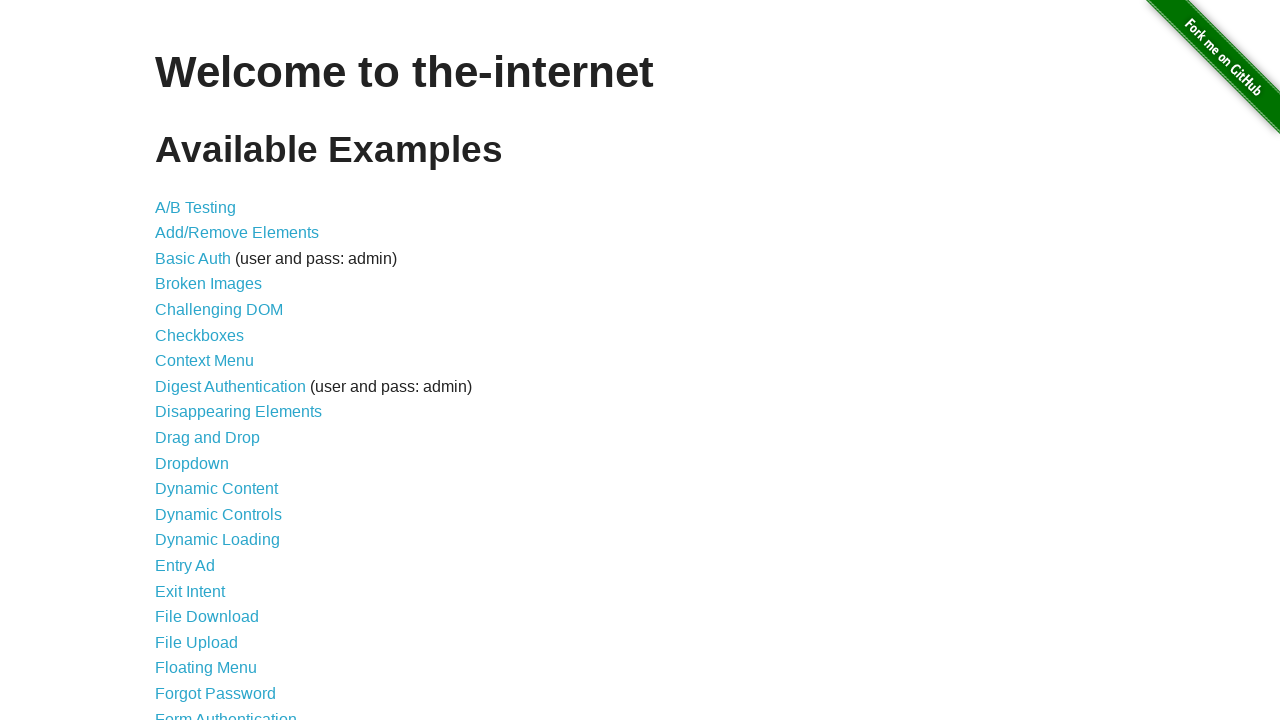

Clicked on Dynamic Controls link at (218, 514) on a[href='/dynamic_controls']
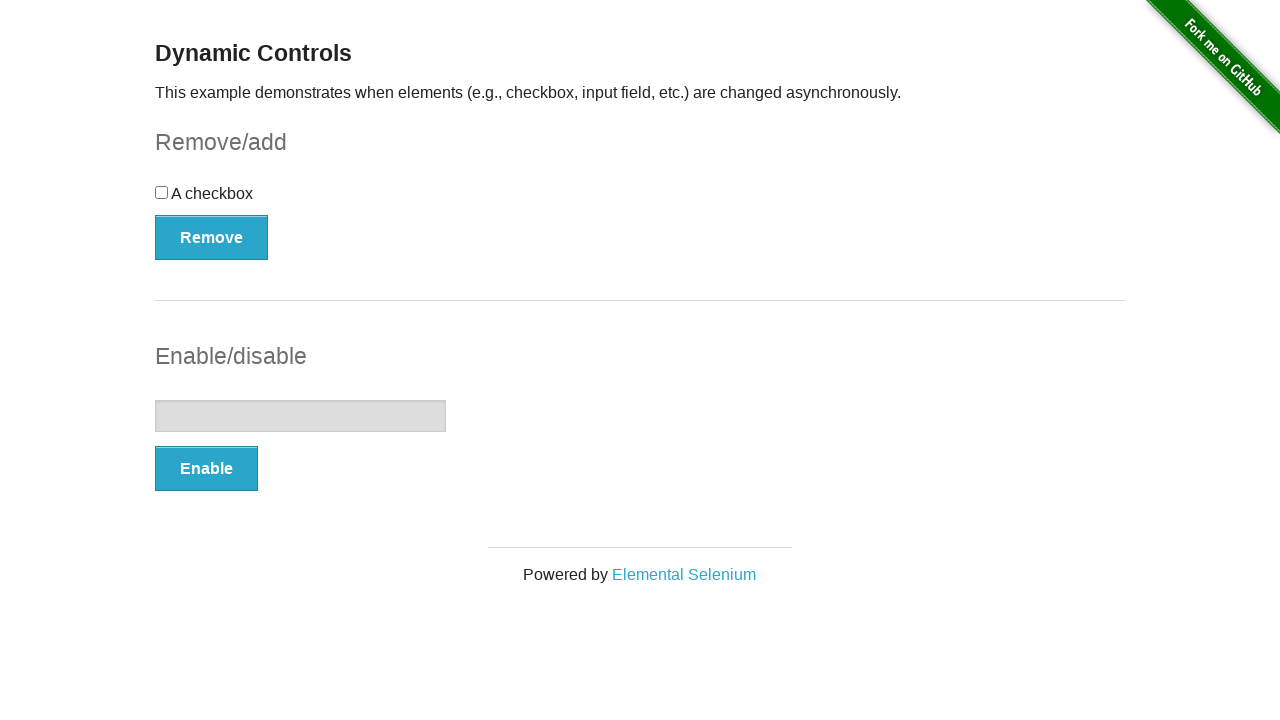

Page loaded - h4 heading appeared
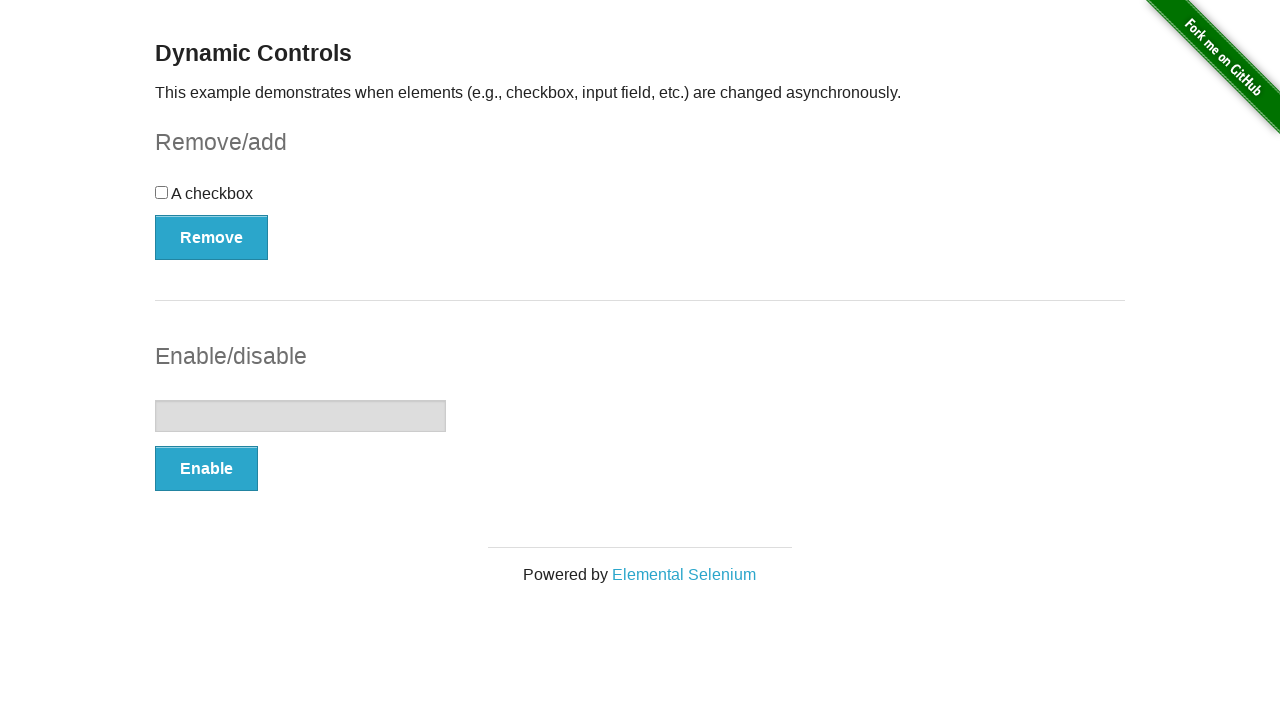

Clicked the Remove/Add button at (212, 237) on #checkbox-example button
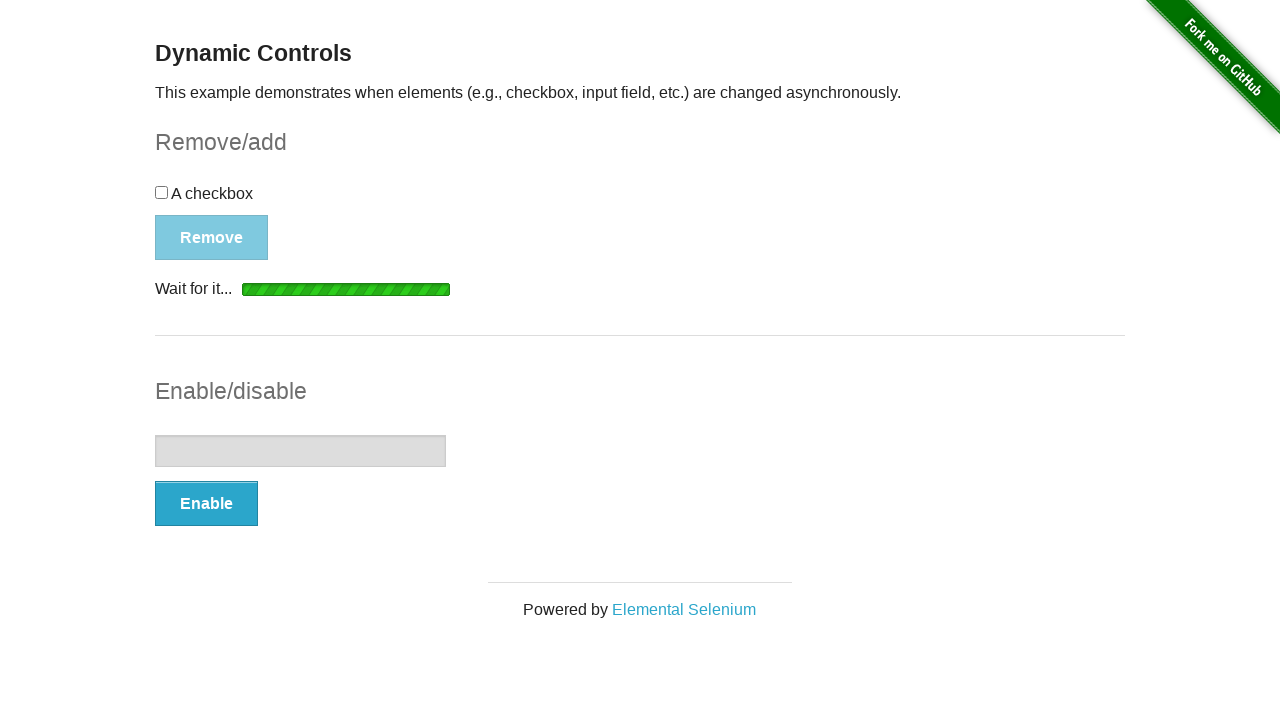

Waited until button text changed to 'Add'
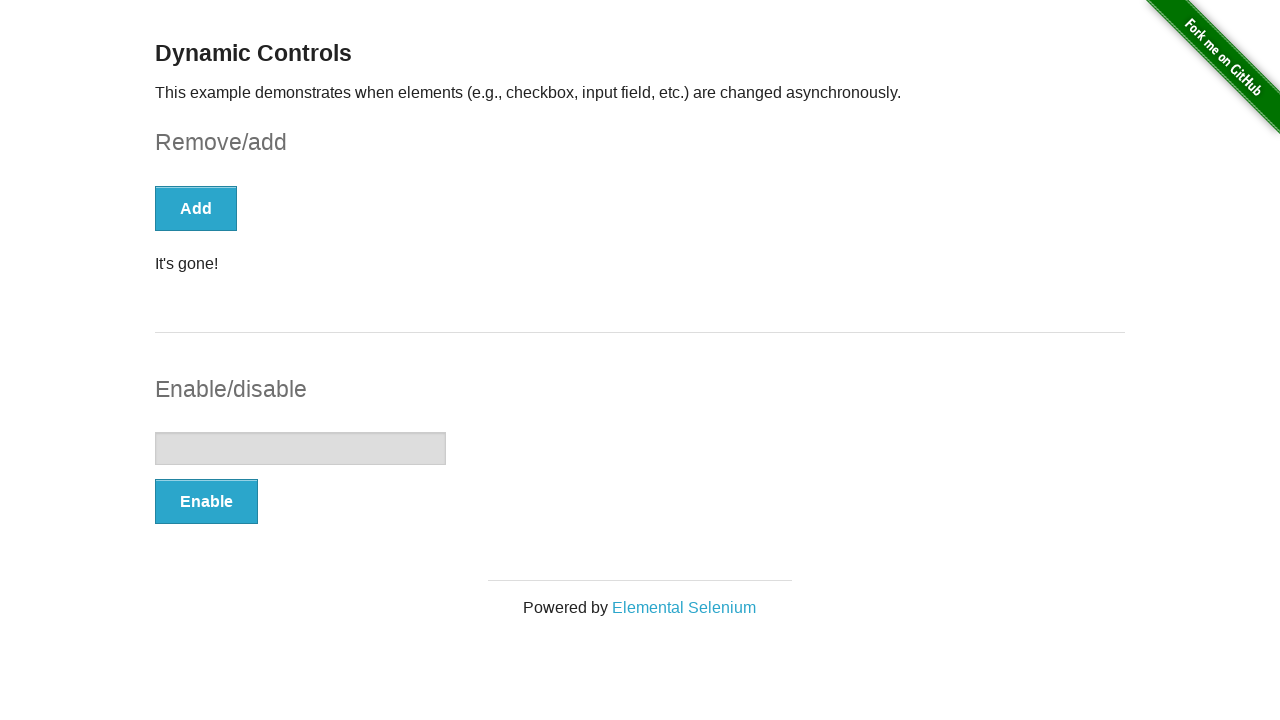

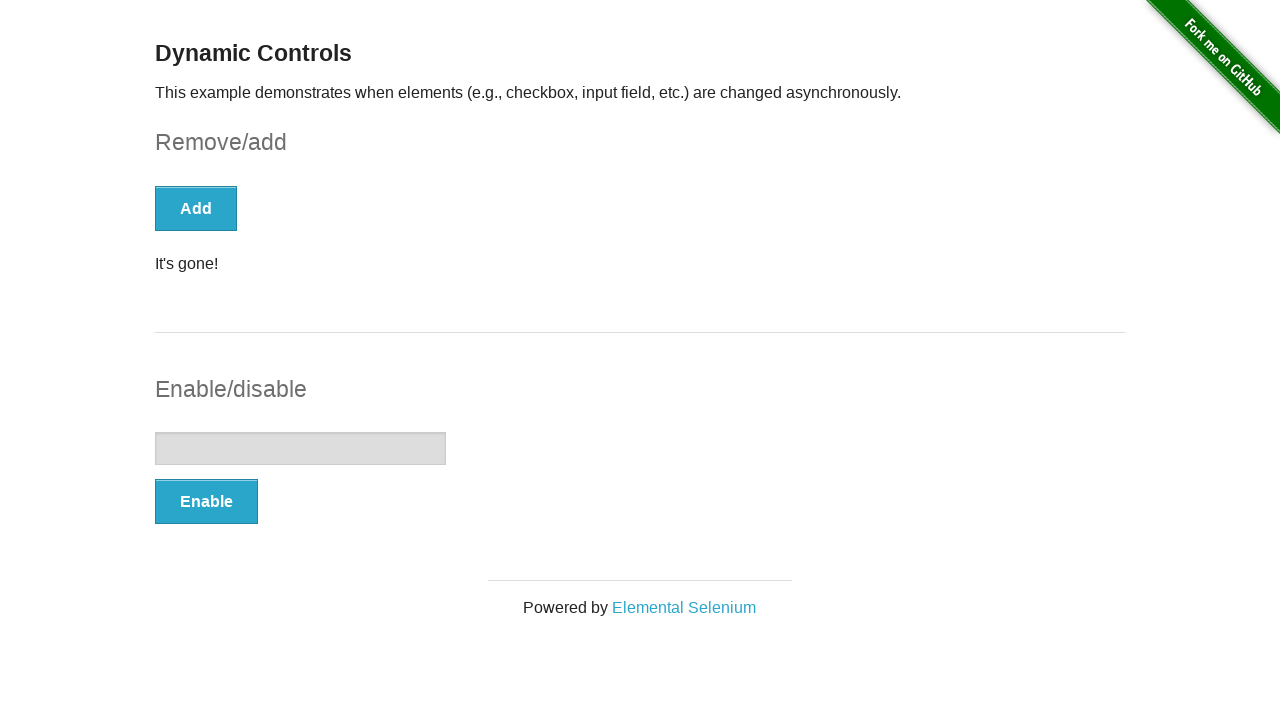